Tests the search filter functionality by entering "Rice" in the search field and verifying that filtered results match the displayed items

Starting URL: https://rahulshettyacademy.com/seleniumPractise/#/offers

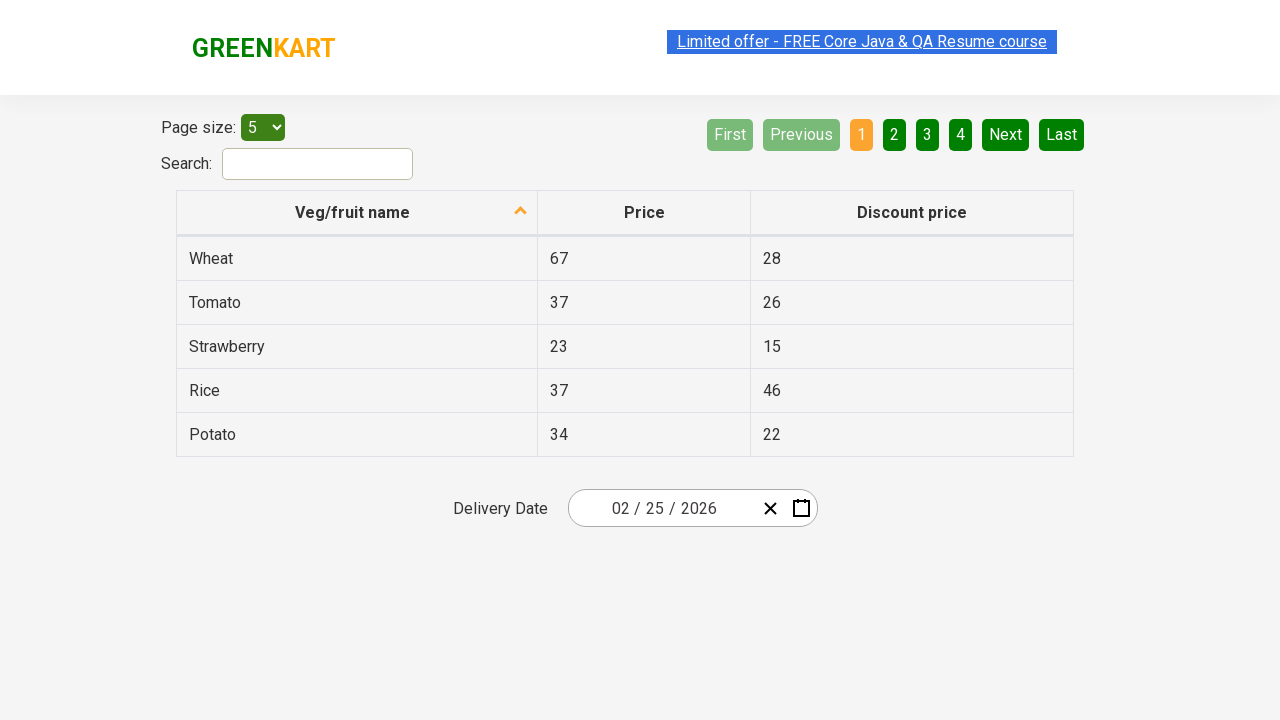

Entered 'Rice' in the search field on input#search-field
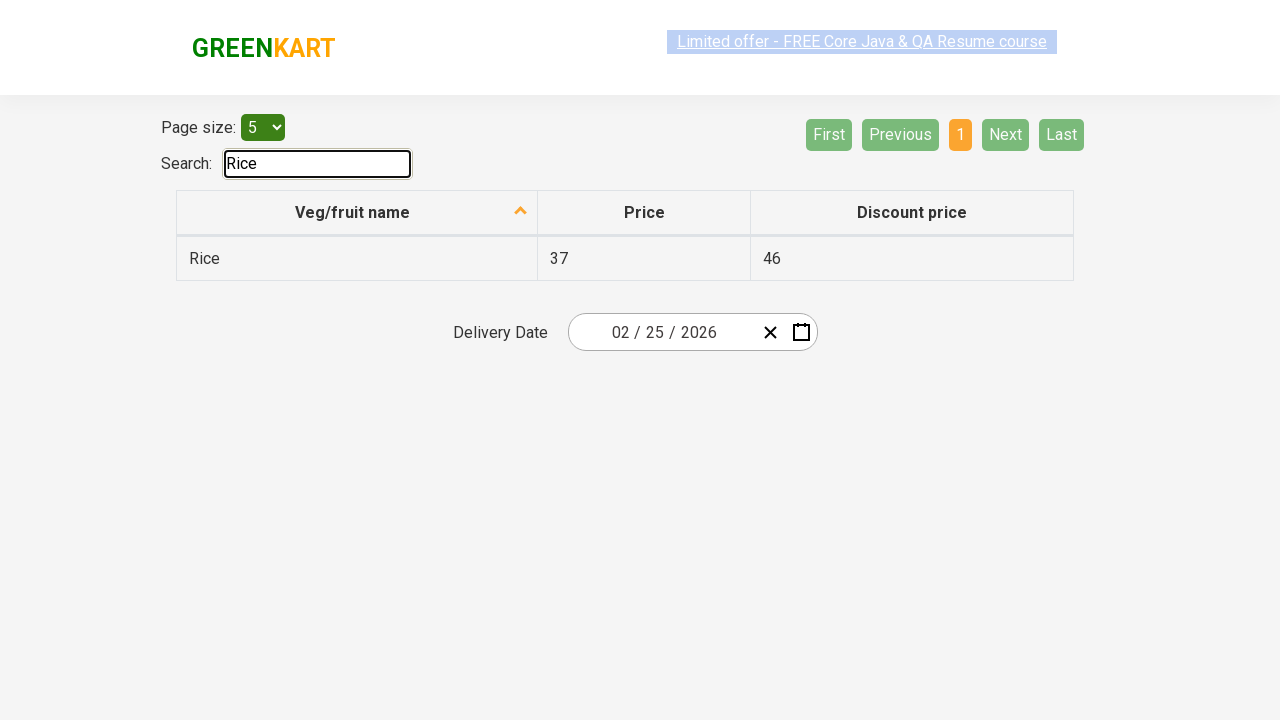

Waited for table to update with filtered results
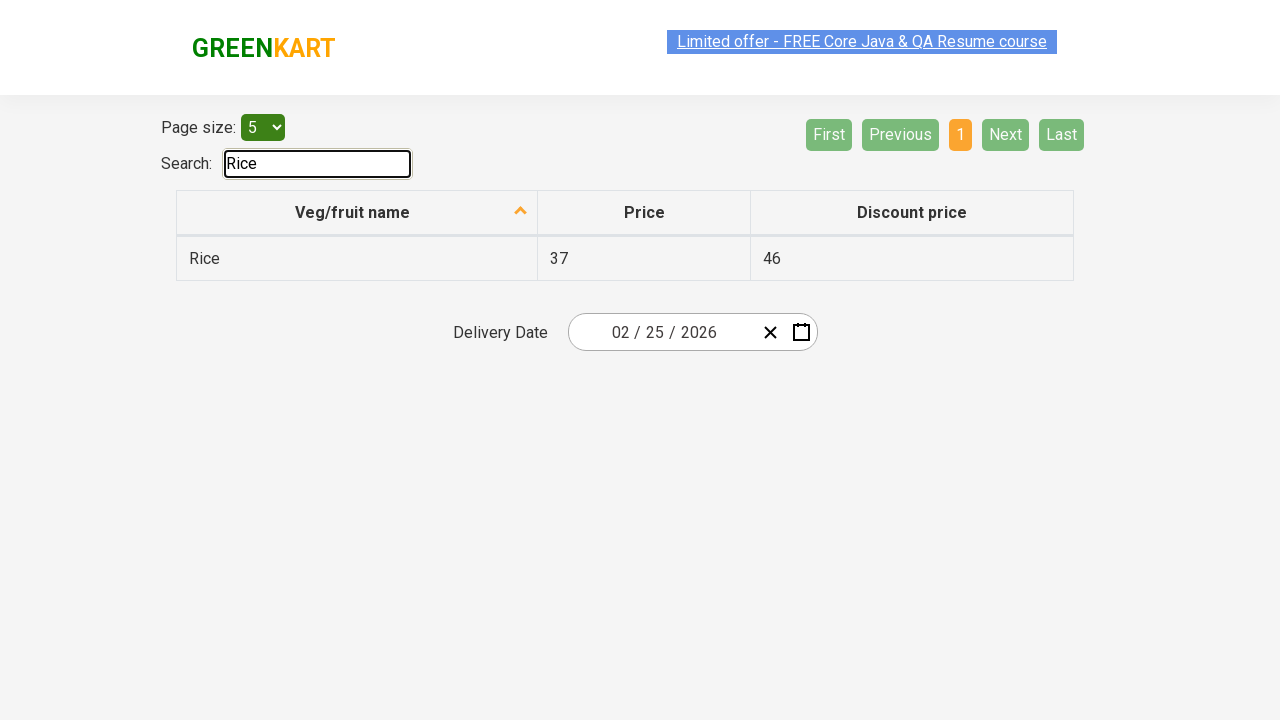

Retrieved all vegetable items from first column
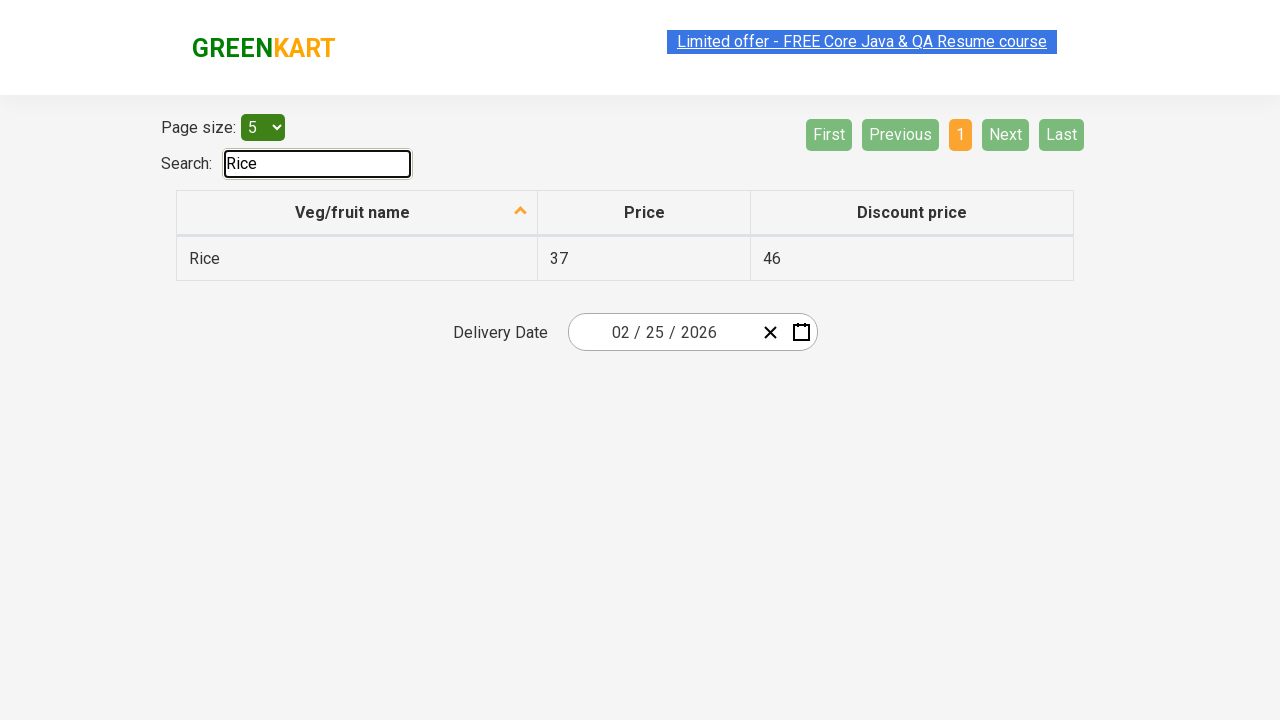

Verified filtered item 'Rice' contains 'Rice'
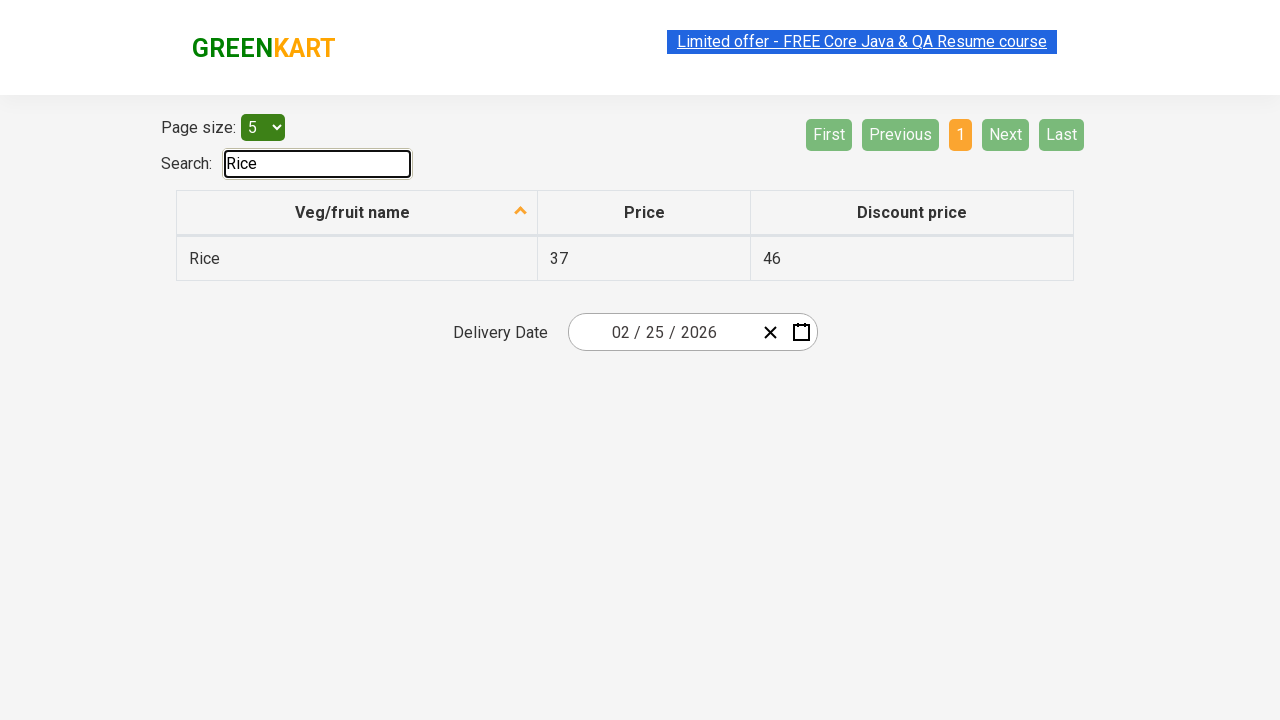

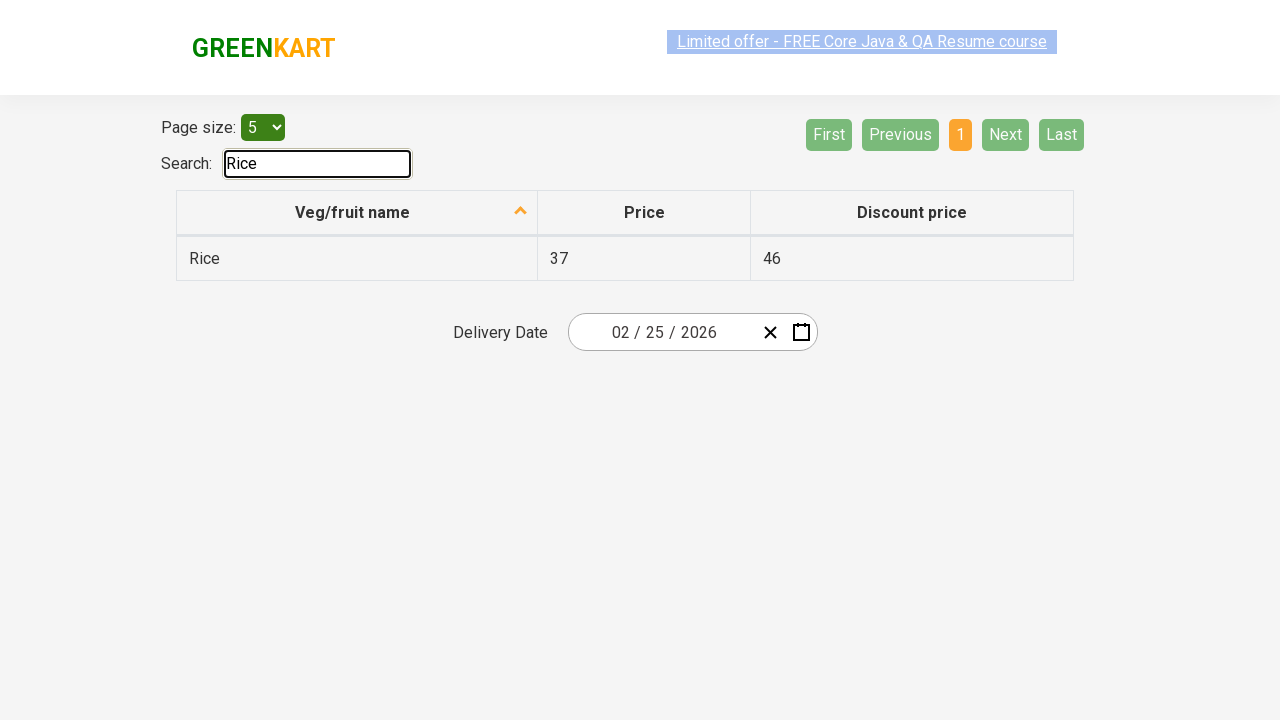